Tests the search filter functionality by entering "Rice" in the search field and verifying the filtered results

Starting URL: https://rahulshettyacademy.com/seleniumPractise/#/offers

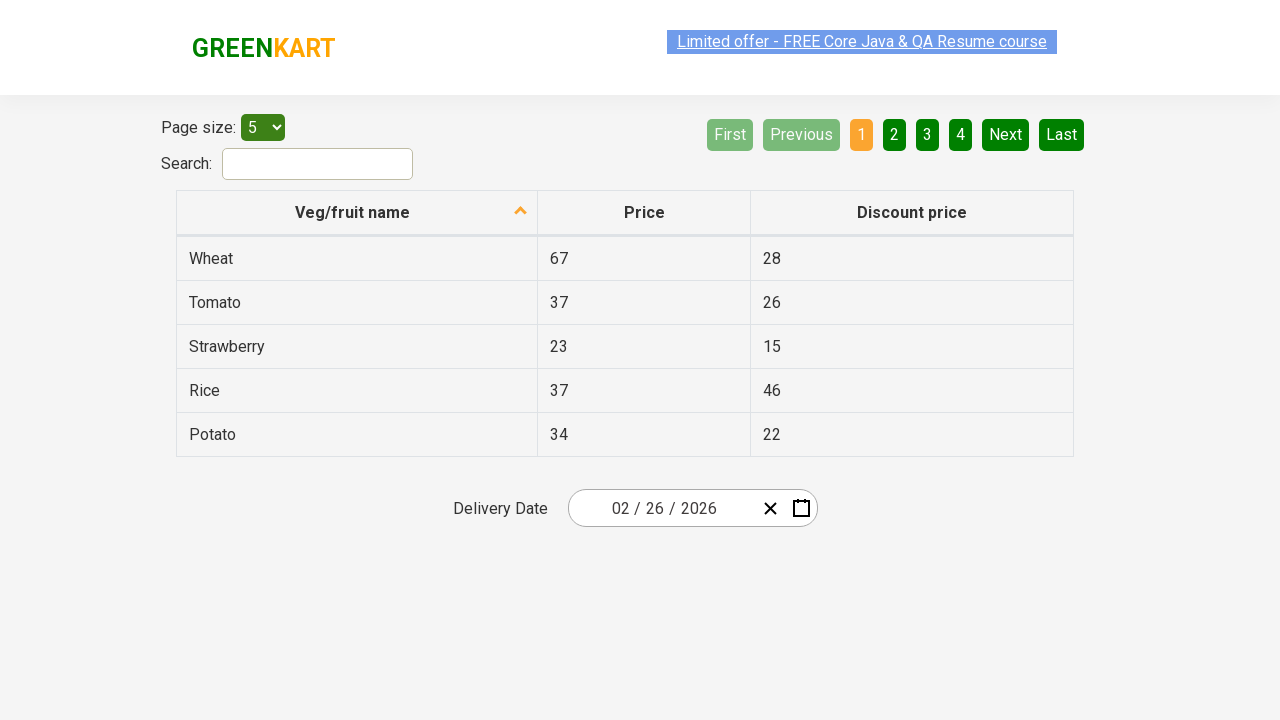

Entered 'Rice' in the search field on #search-field
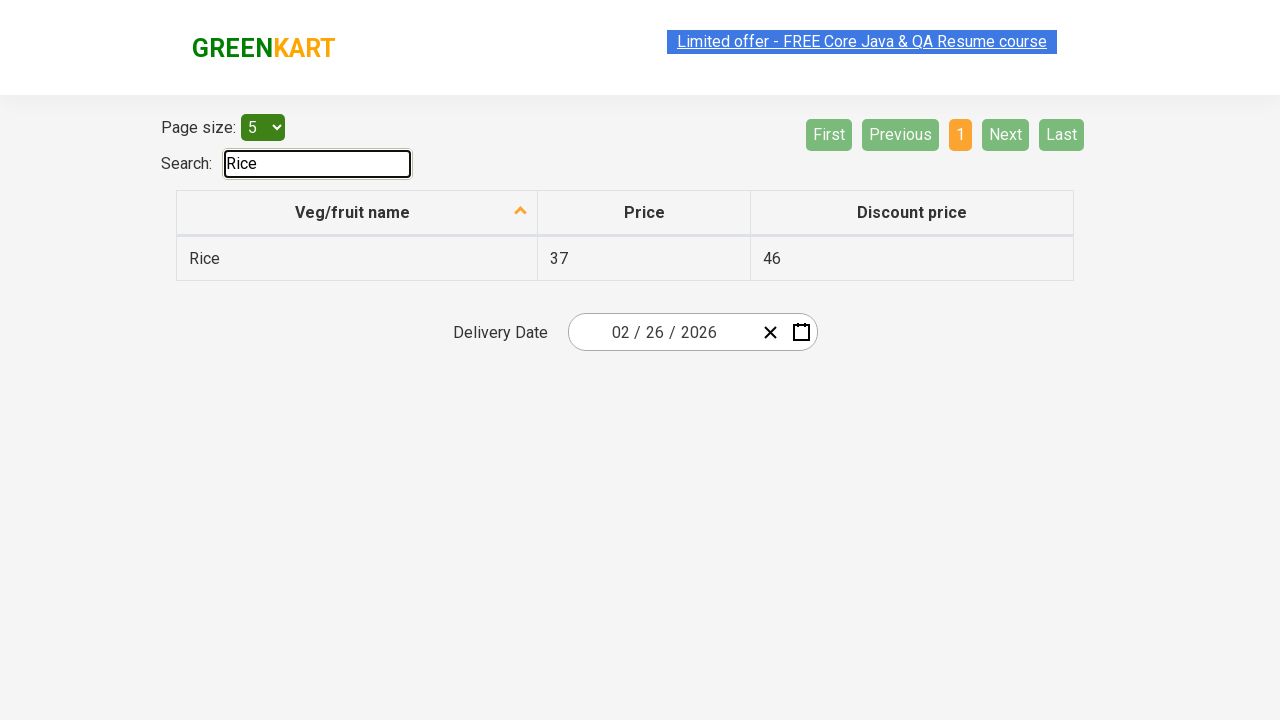

Waited 500ms for filter to apply
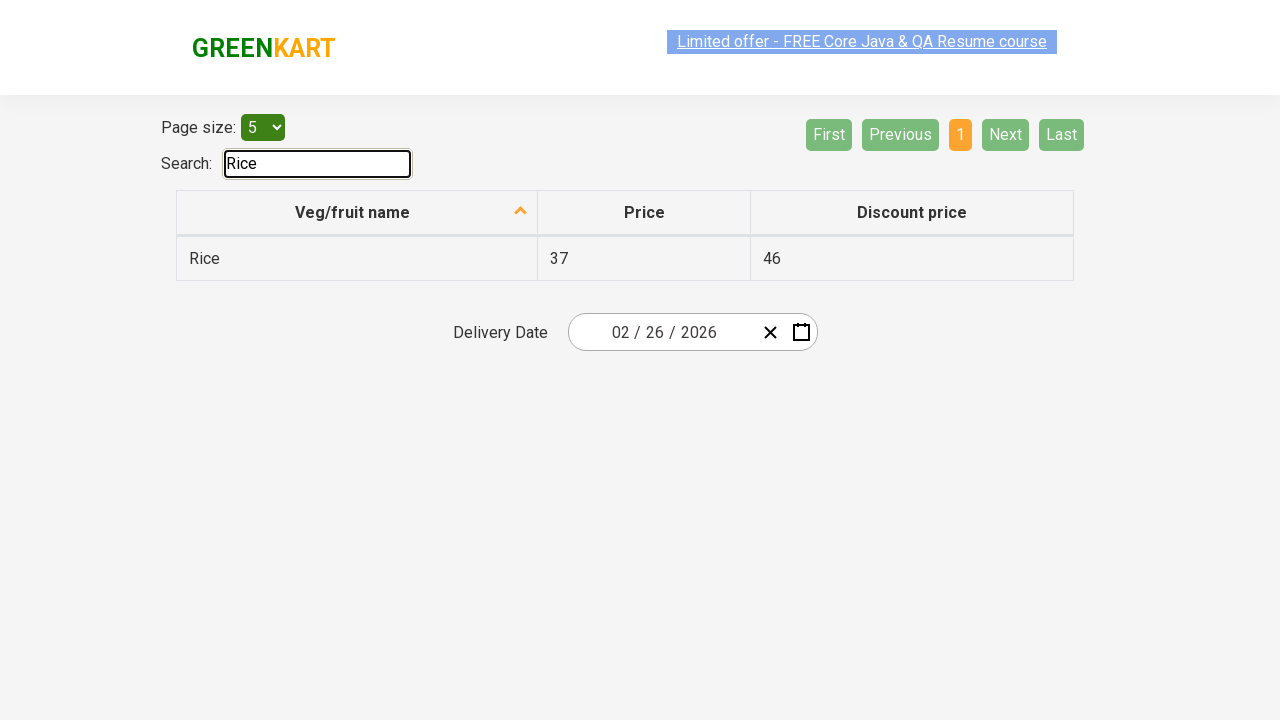

Retrieved all items from the filtered table
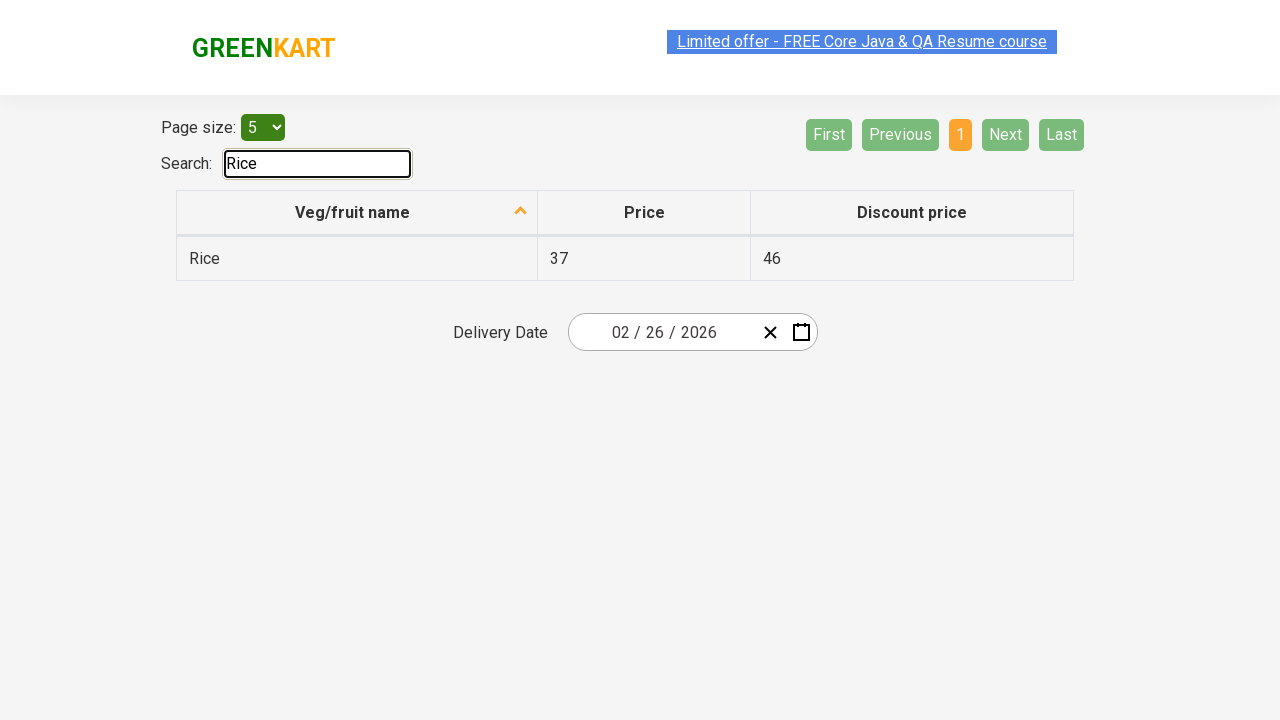

Filtered items containing 'Rice': found 1 out of 1 items
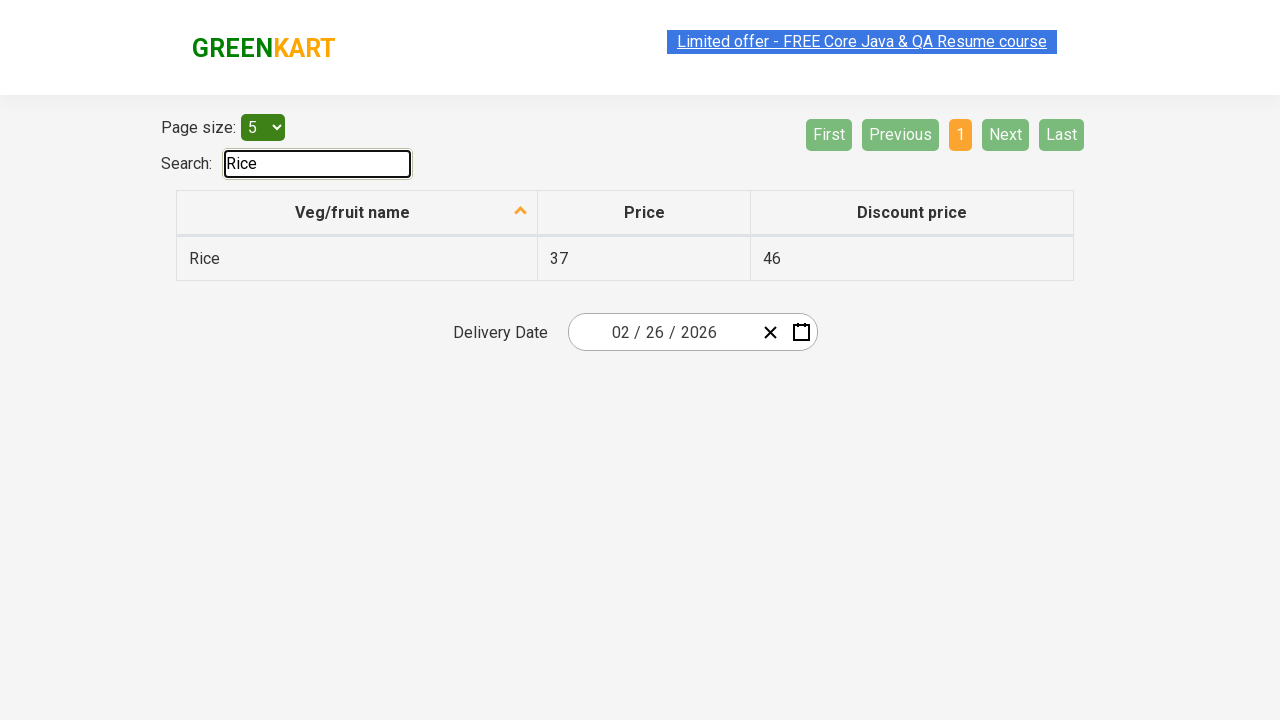

Assertion passed: all visible items contain 'Rice'
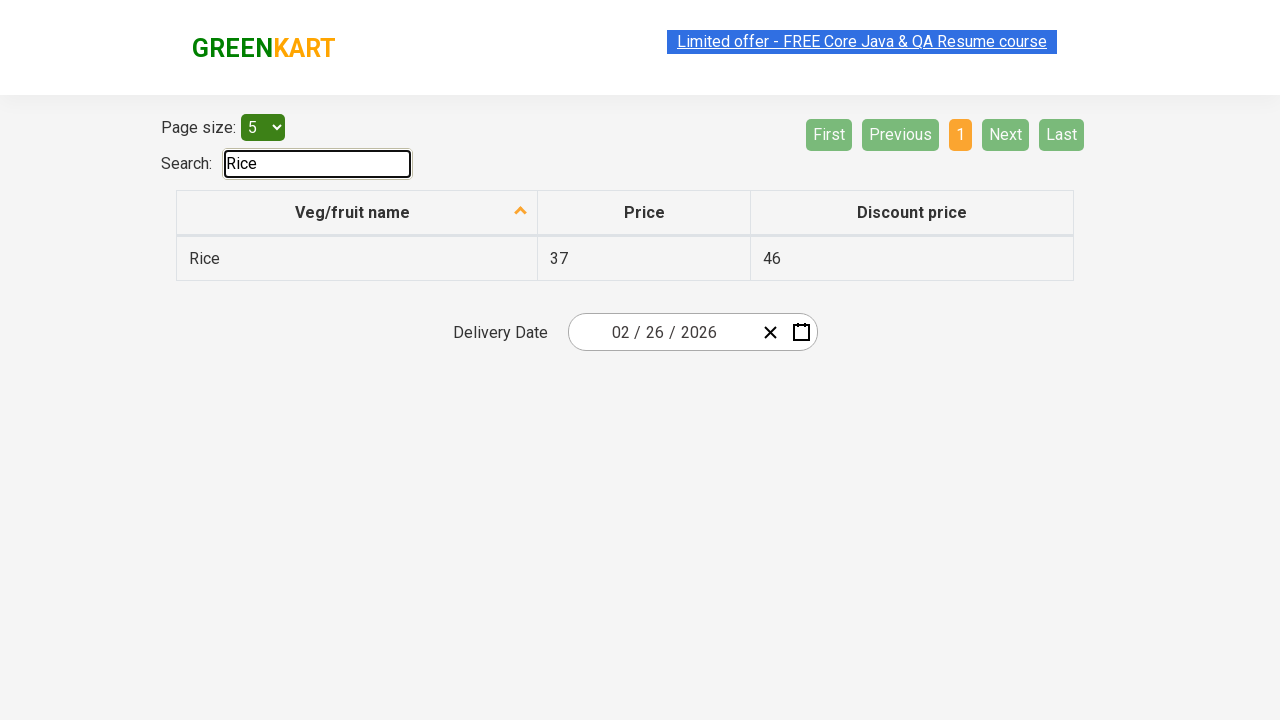

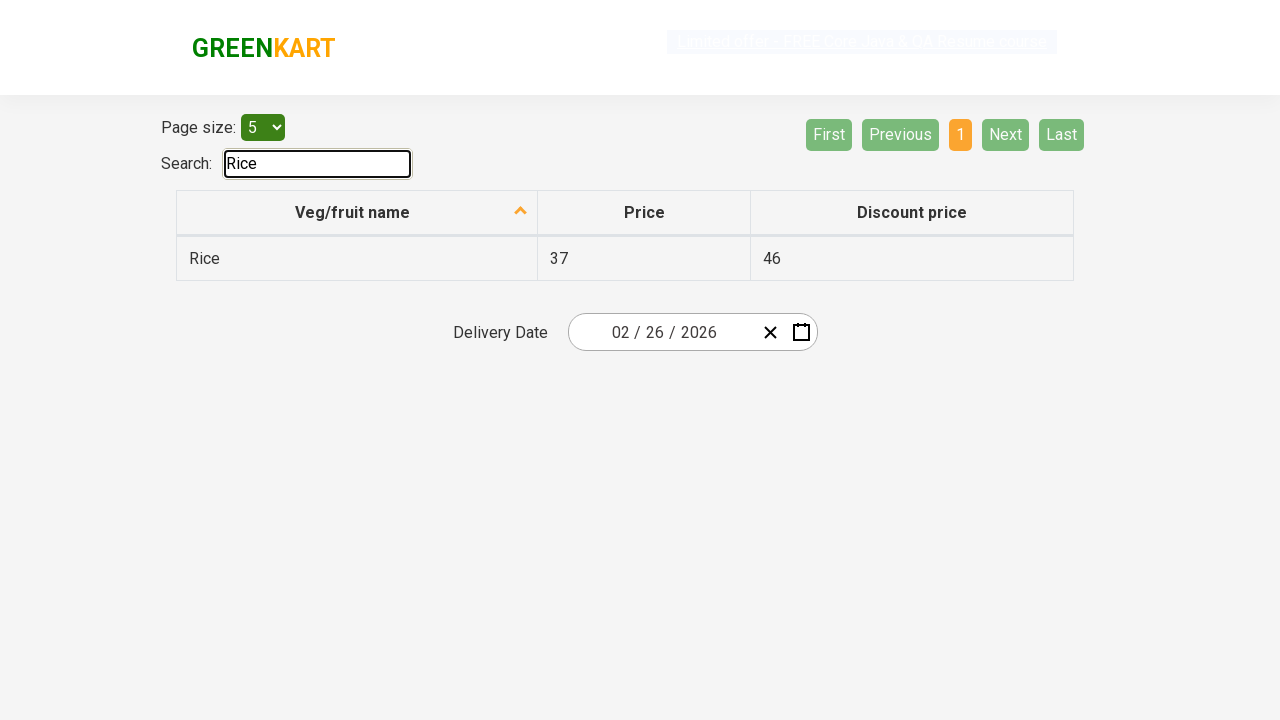